Tests accepting a JavaScript alert by clicking the first alert button, verifying the alert text, clicking OK, and verifying the result message.

Starting URL: https://the-internet.herokuapp.com/javascript_alerts

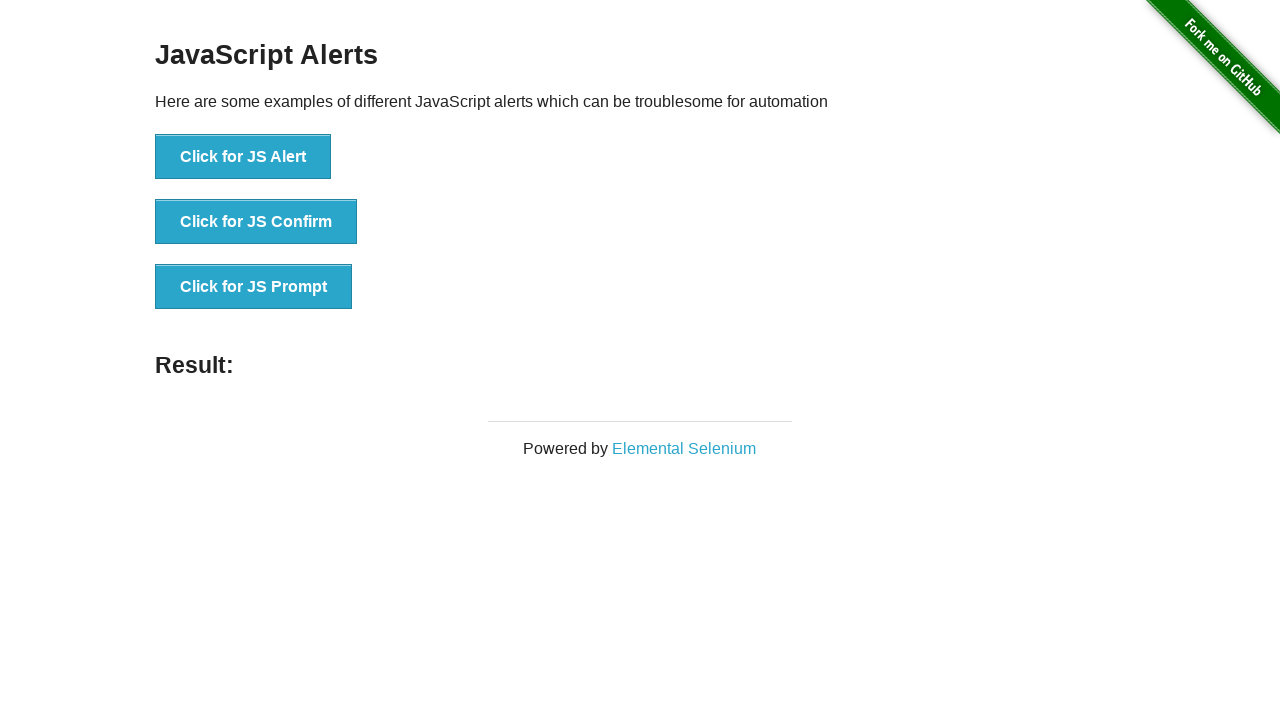

Clicked the first alert button (JS Alert) at (243, 157) on xpath=//button[@onclick='jsAlert()']
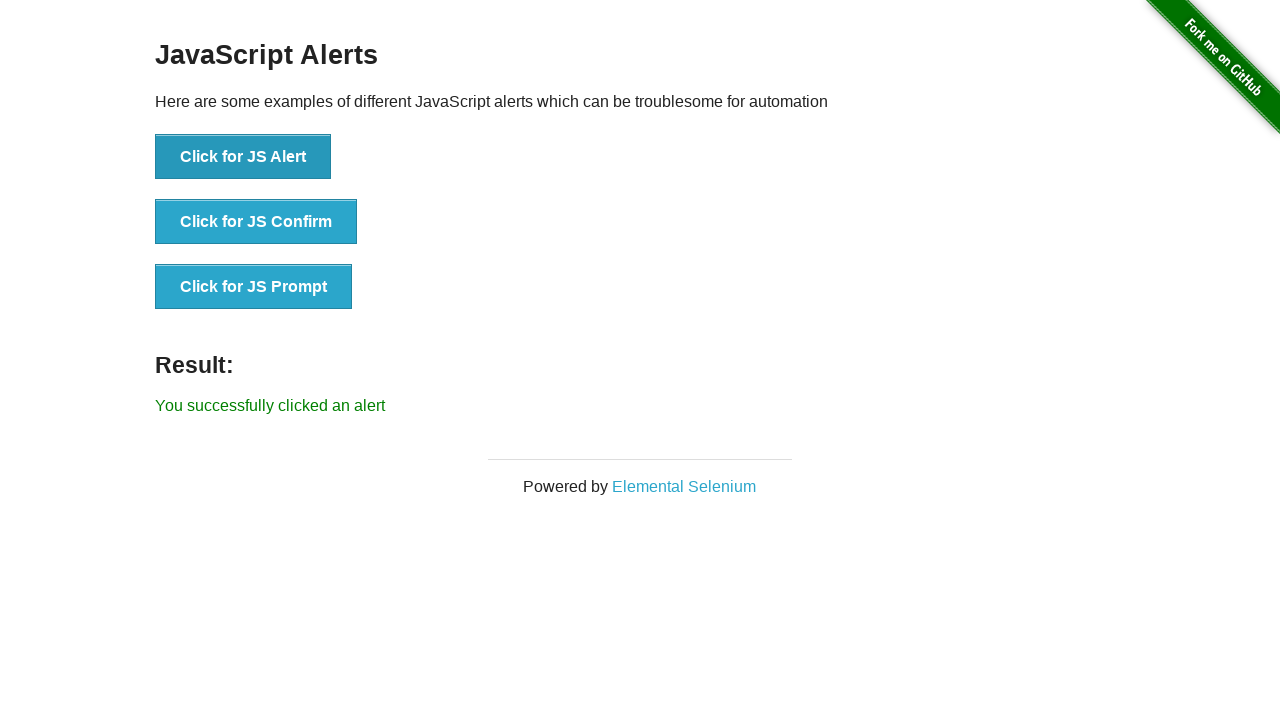

Located result element
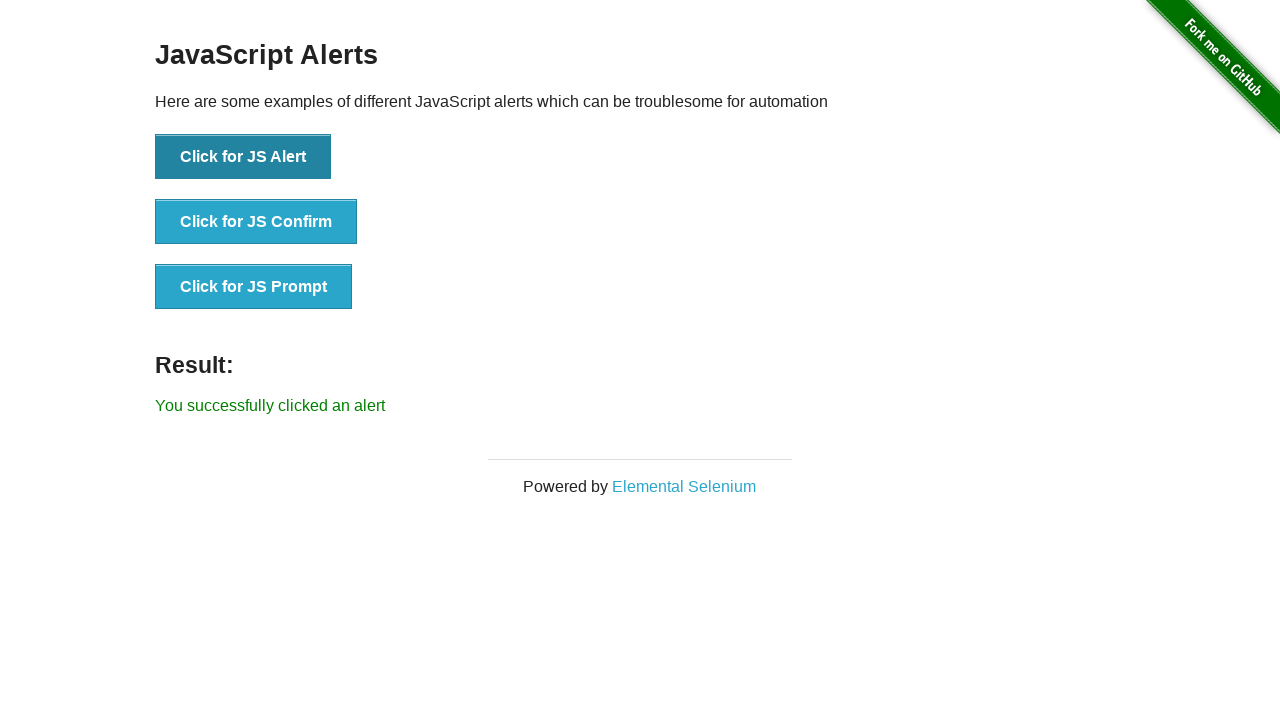

Set up dialog handler to accept alerts
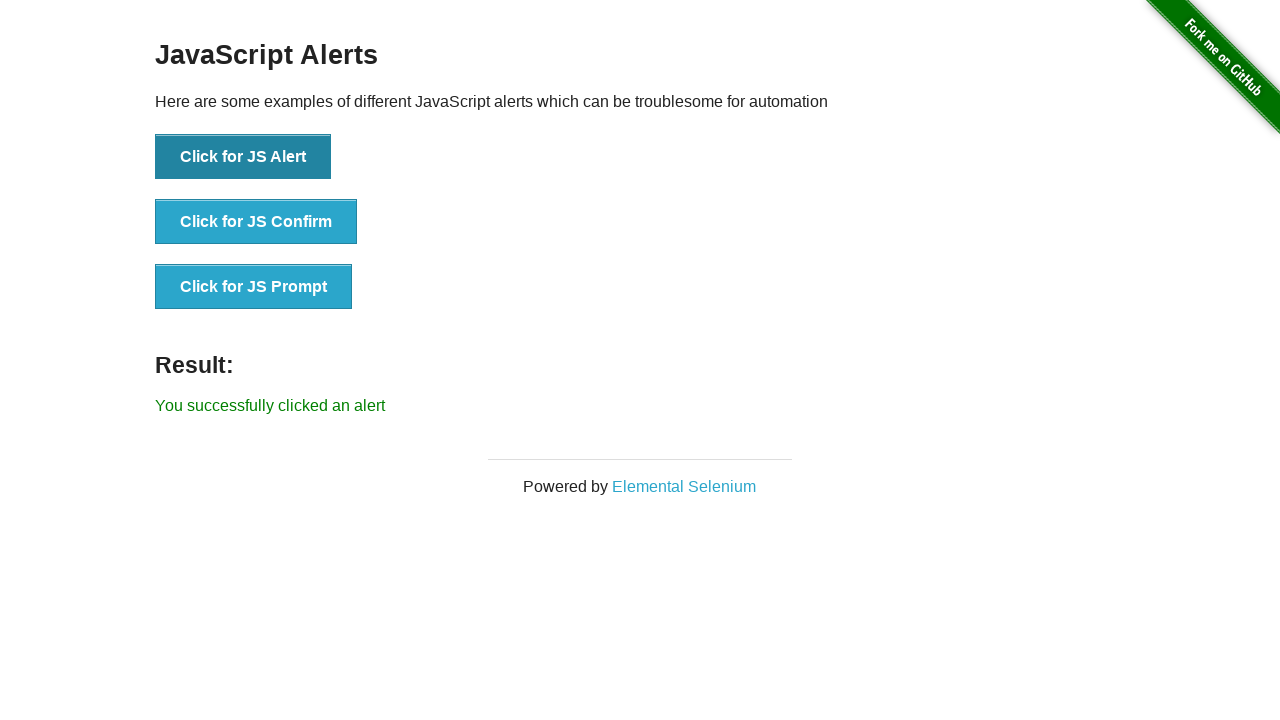

Clicked alert button to trigger alert with handler at (243, 157) on xpath=//button[@onclick='jsAlert()']
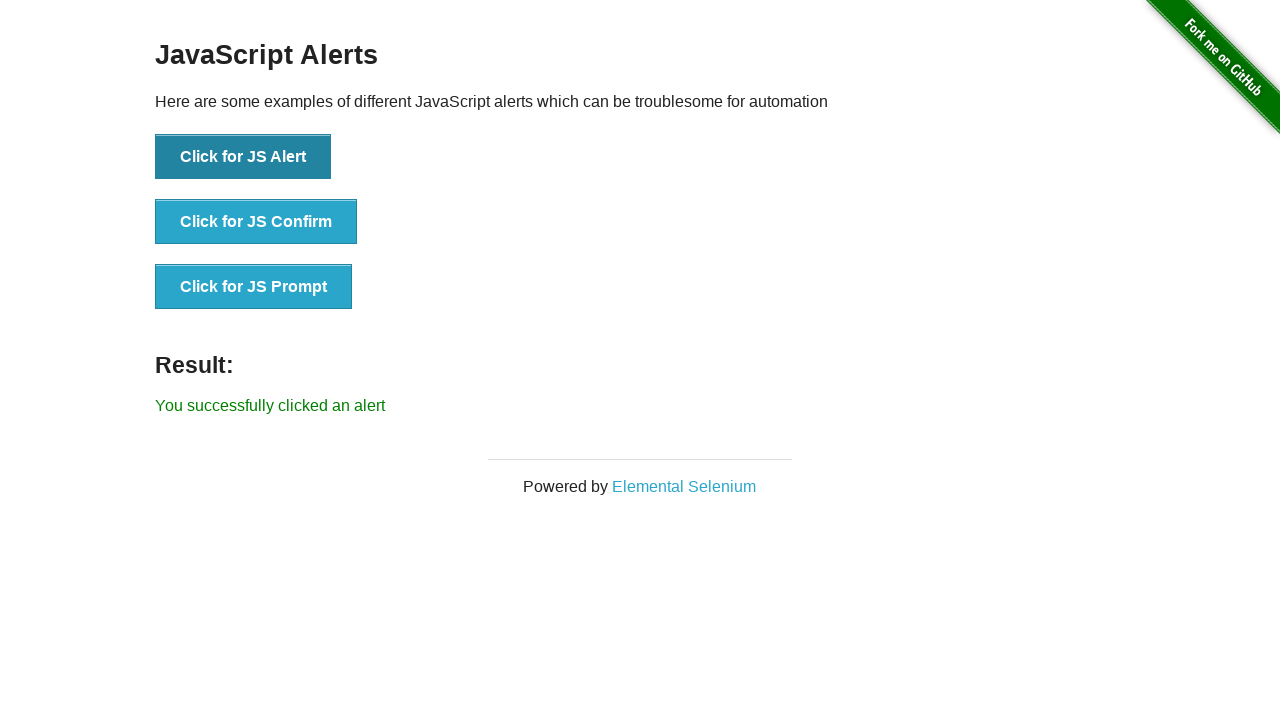

Waited for result element to appear
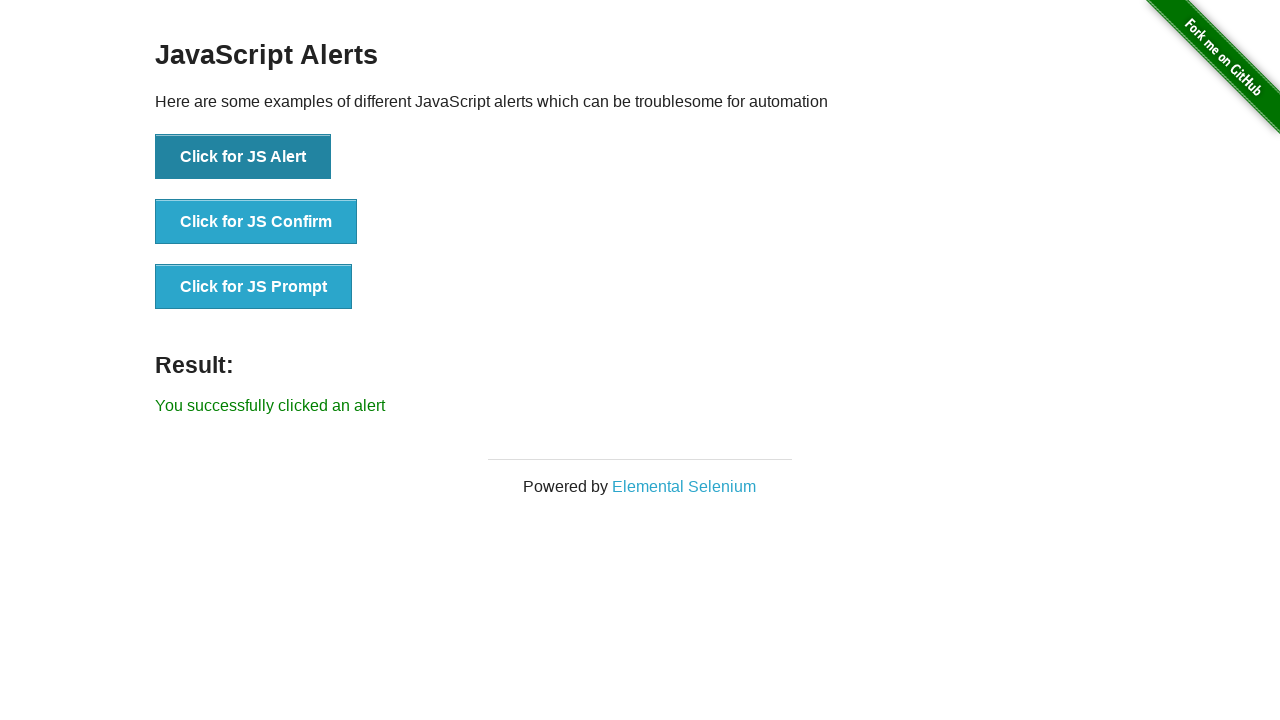

Retrieved result text content
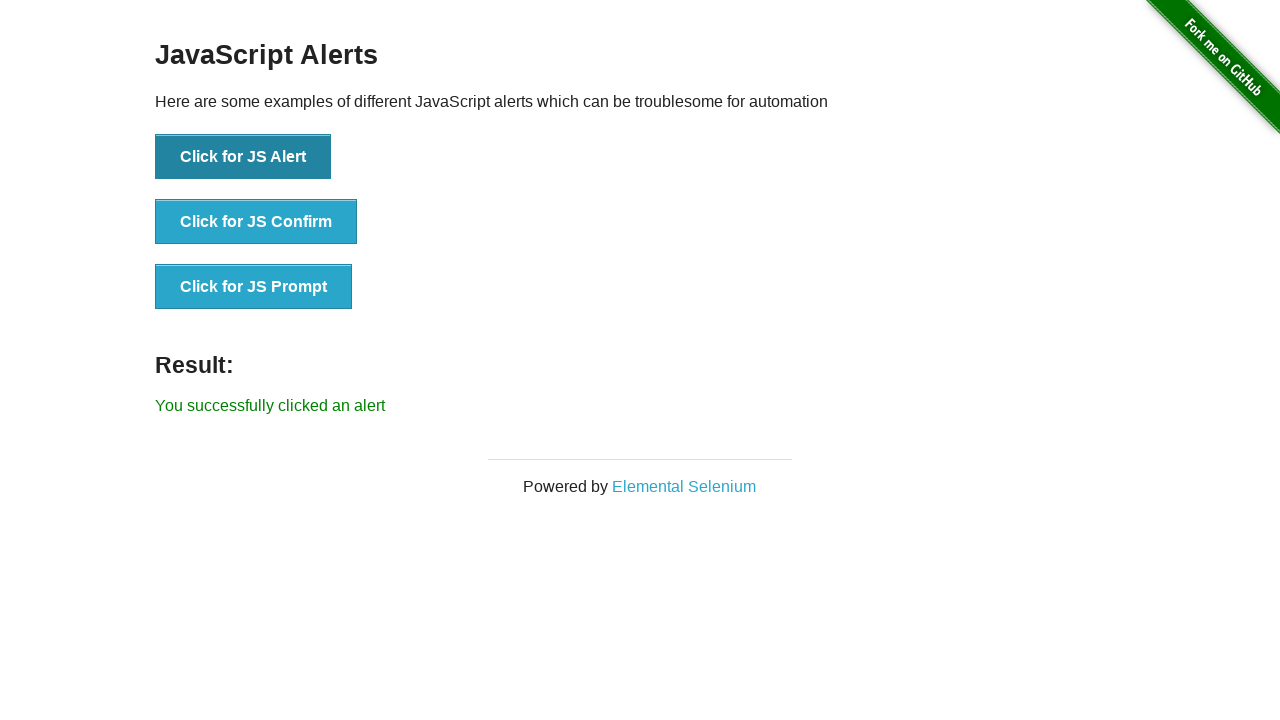

Verified result text matches expected message: 'You successfully clicked an alert'
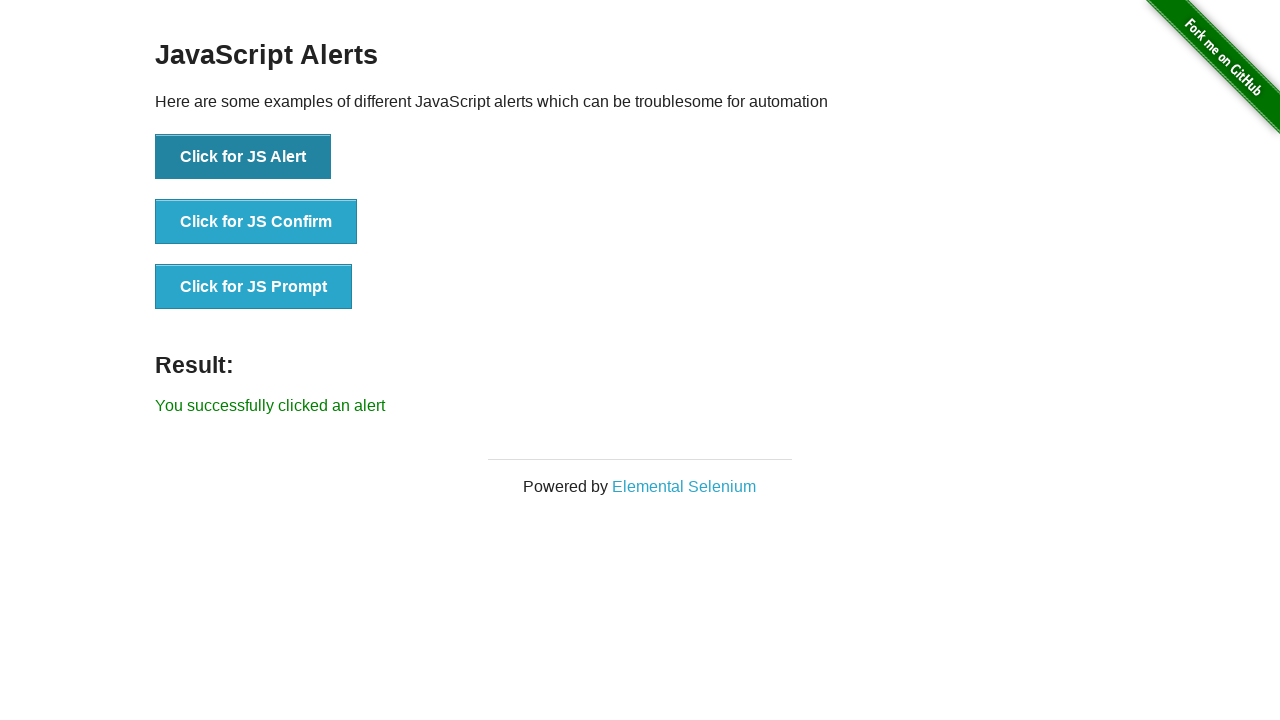

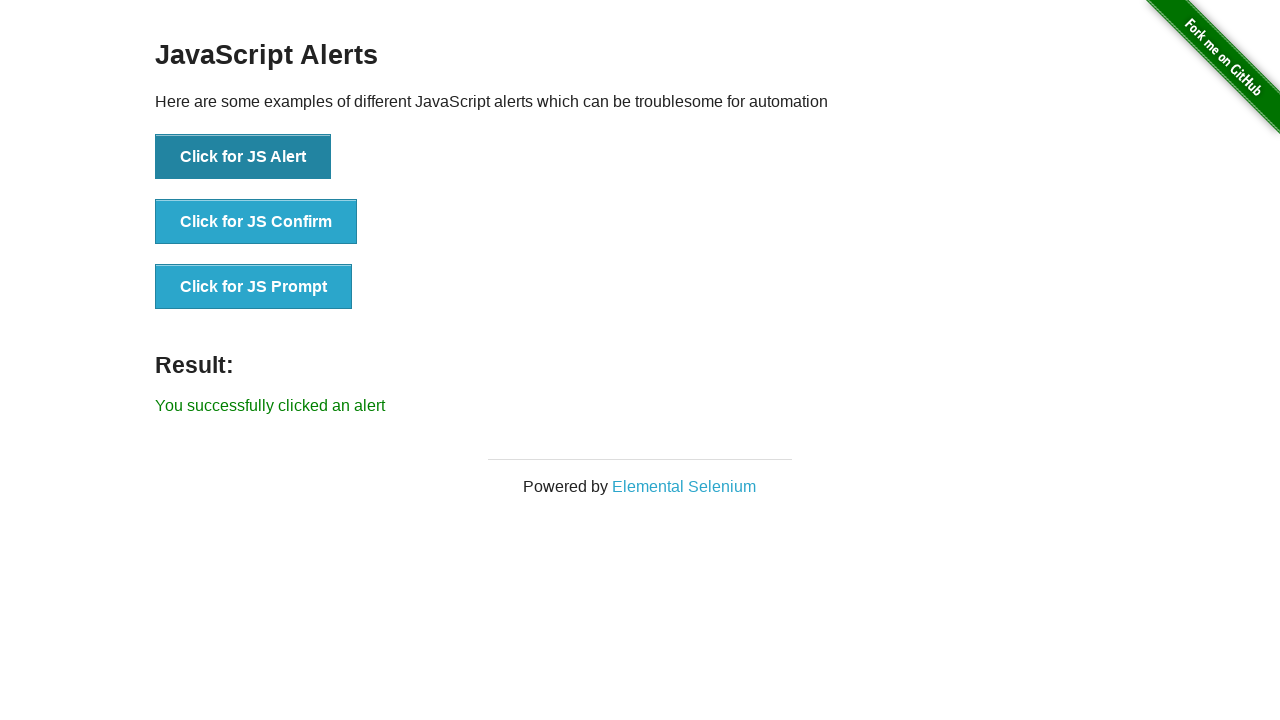